Tests renting all three cats and then resetting to verify cats are restored to original state

Starting URL: https://cs1632.appspot.com//rent-a-cat

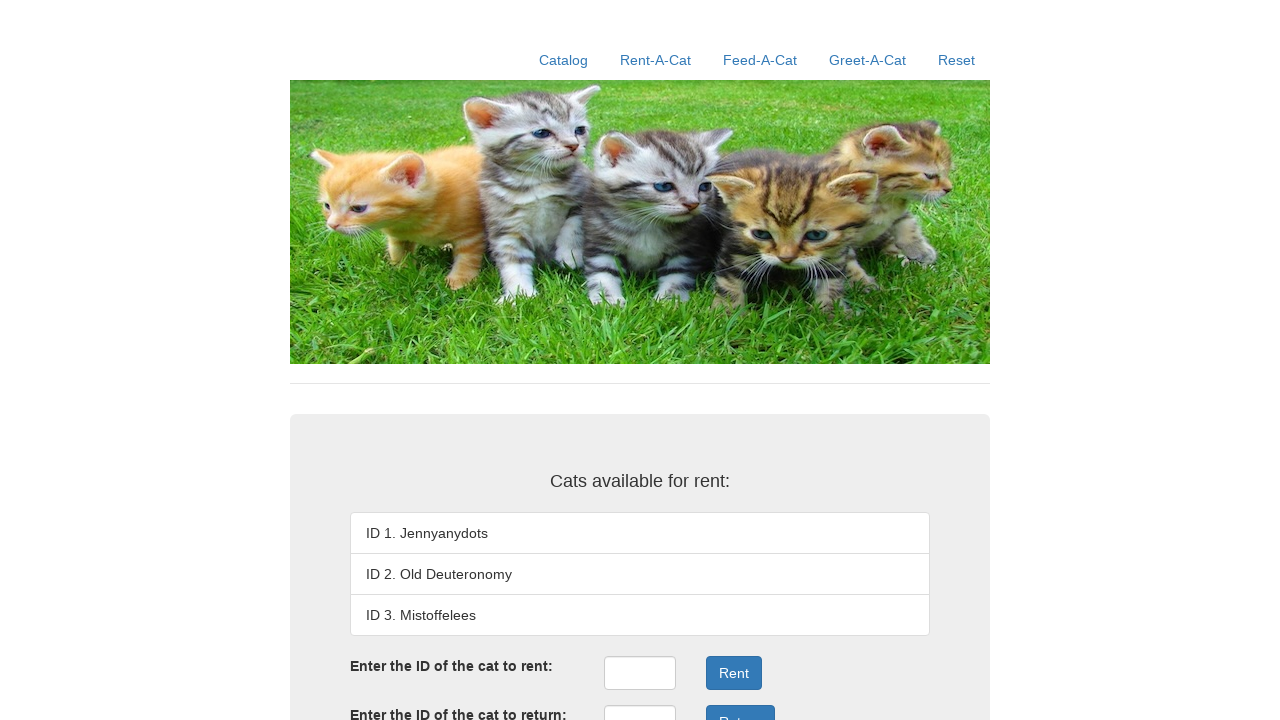

Clicked rent ID input field at (640, 673) on #rentID
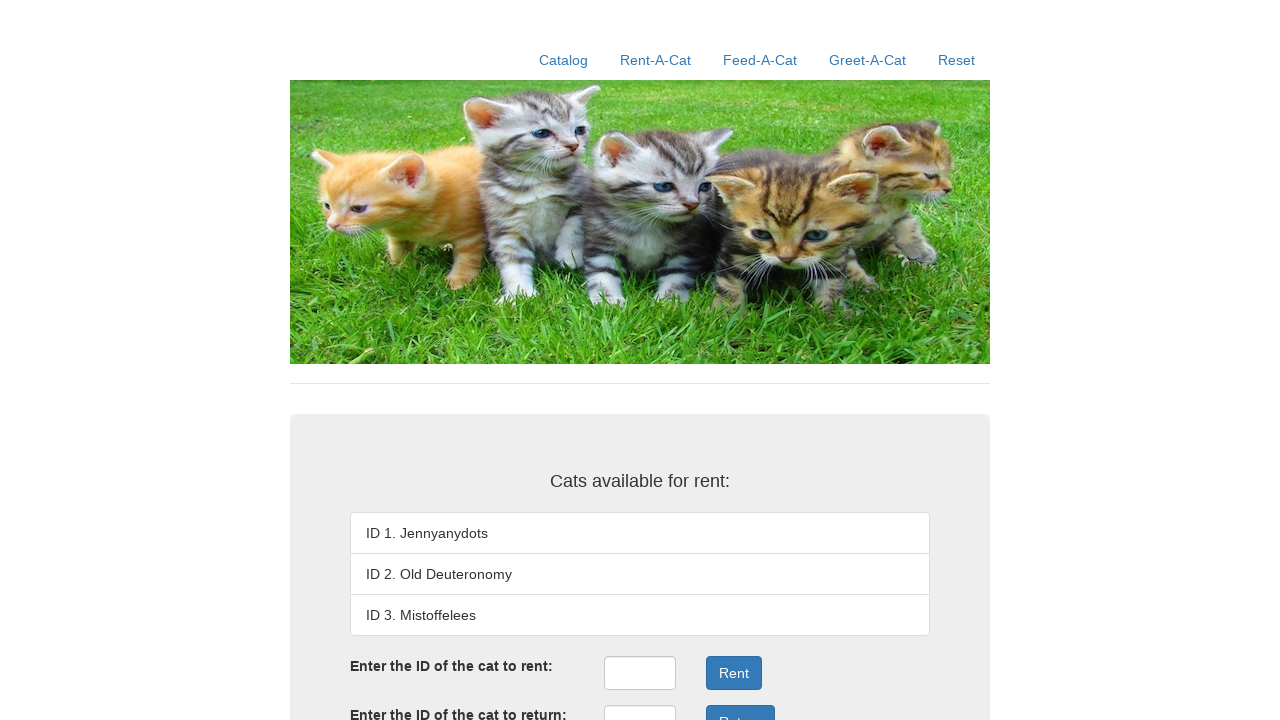

Filled rent ID field with '1' for first cat on #rentID
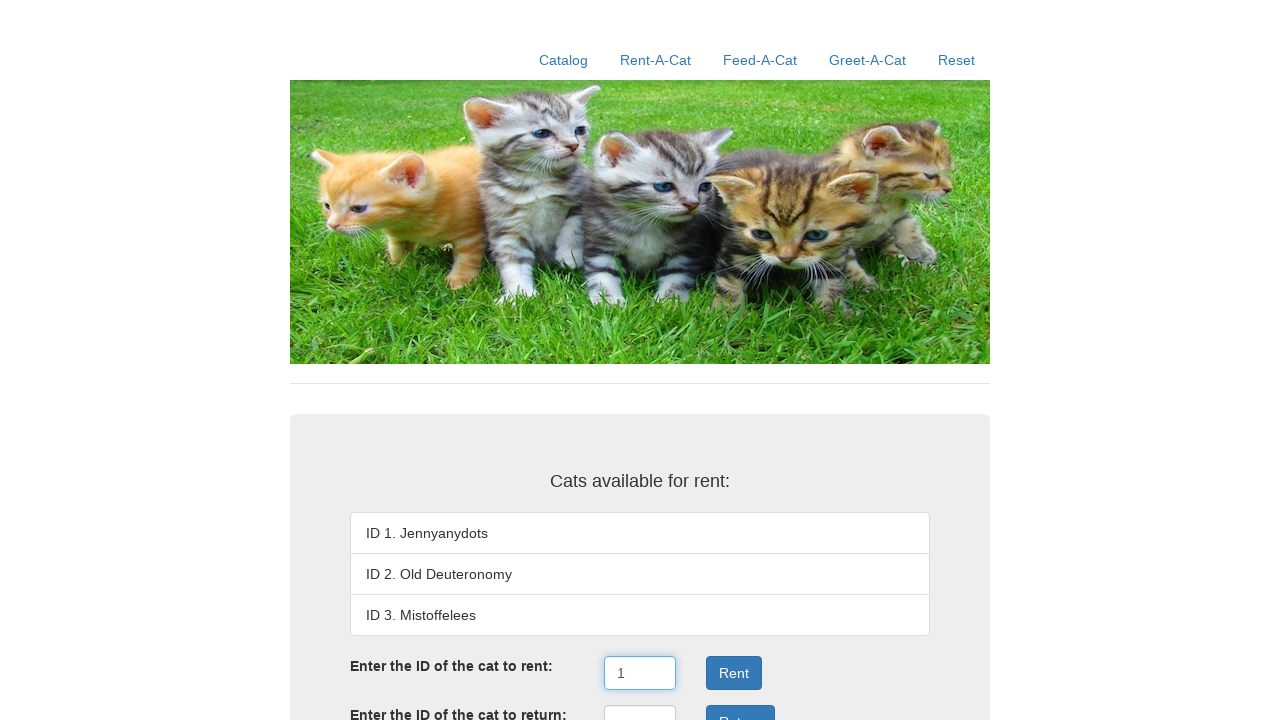

Clicked rent button to rent cat 1 at (734, 673) on .form-group:nth-child(3) .btn
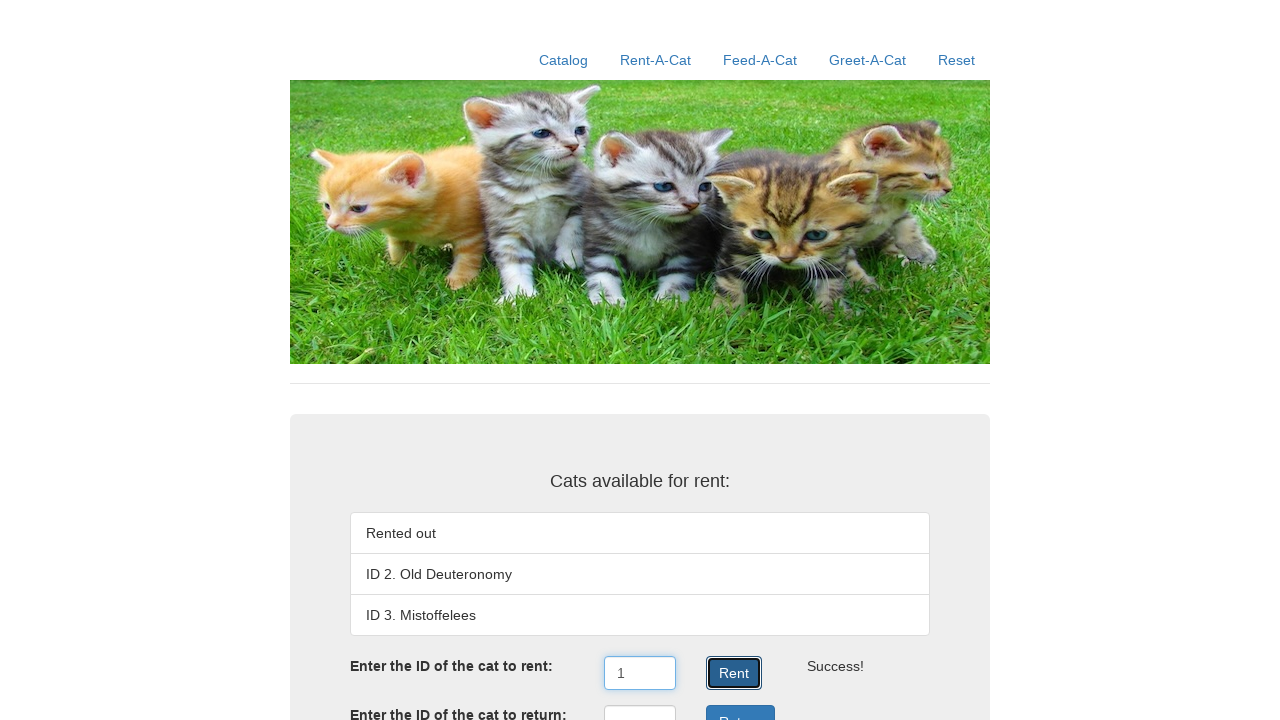

Clicked rent ID input field at (640, 673) on #rentID
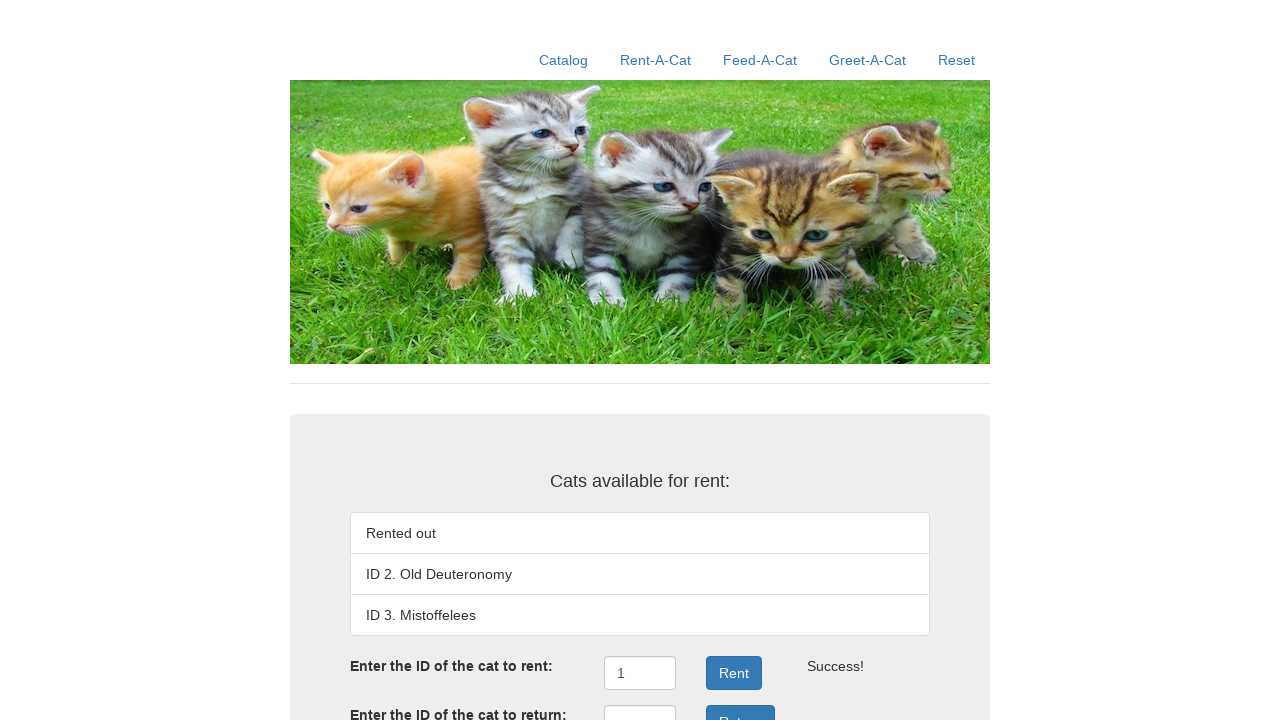

Filled rent ID field with '2' for second cat on #rentID
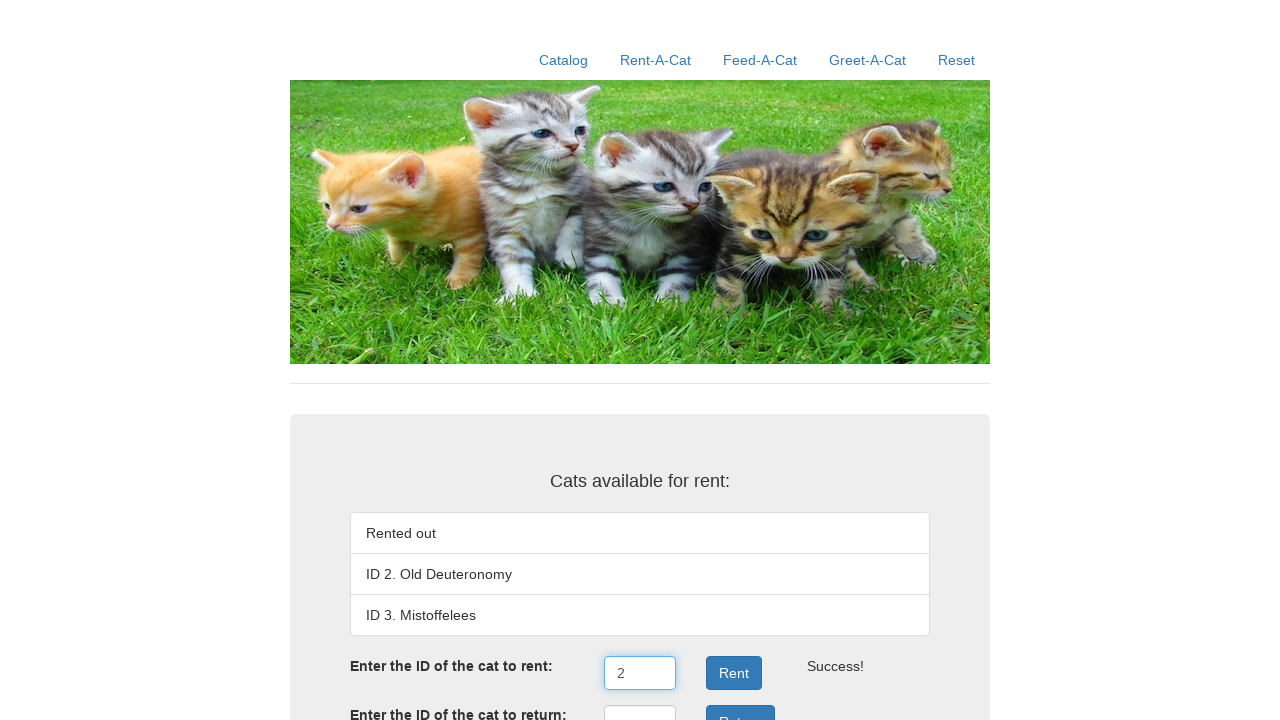

Clicked rent button to rent cat 2 at (734, 673) on .form-group:nth-child(3) .btn
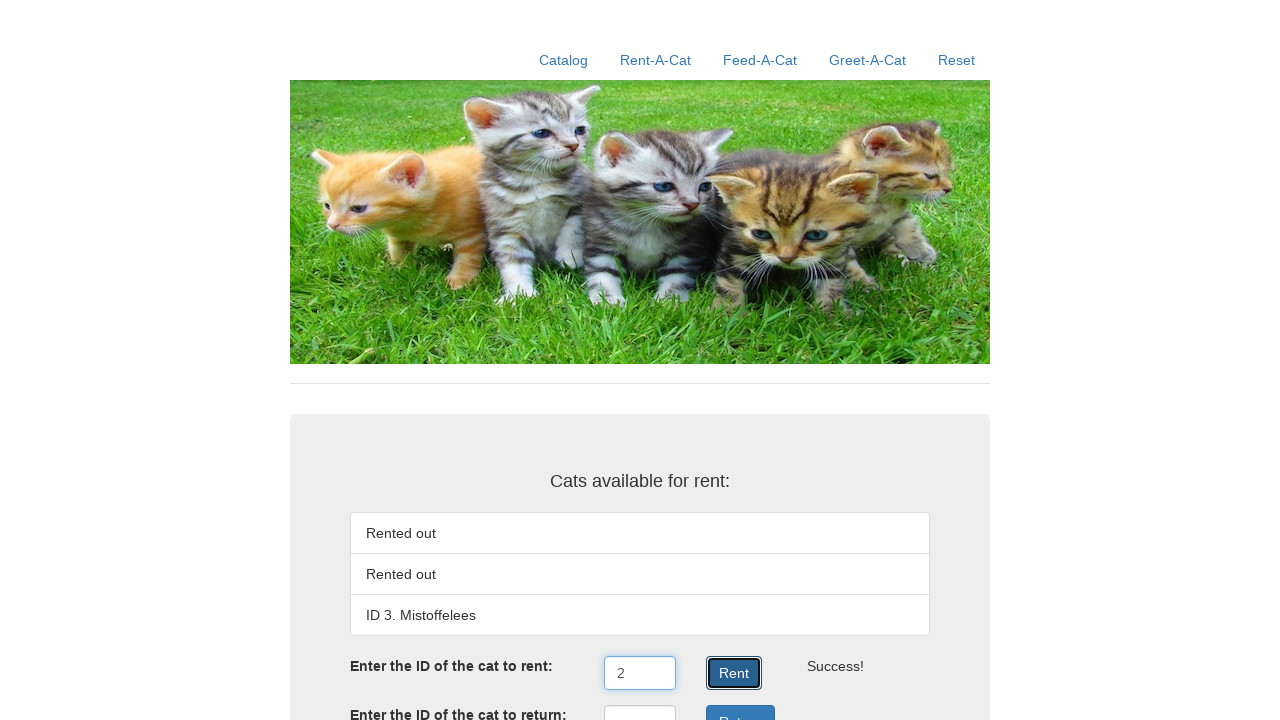

Clicked rent ID input field at (640, 673) on #rentID
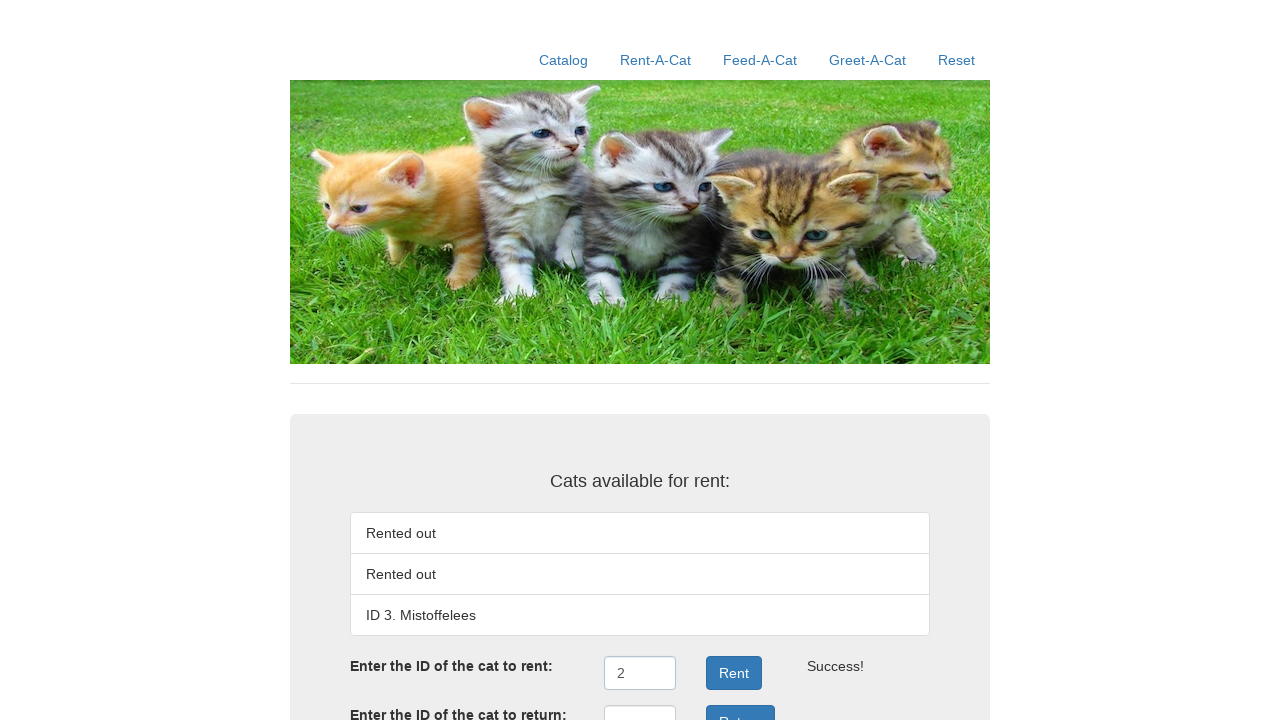

Filled rent ID field with '3' for third cat on #rentID
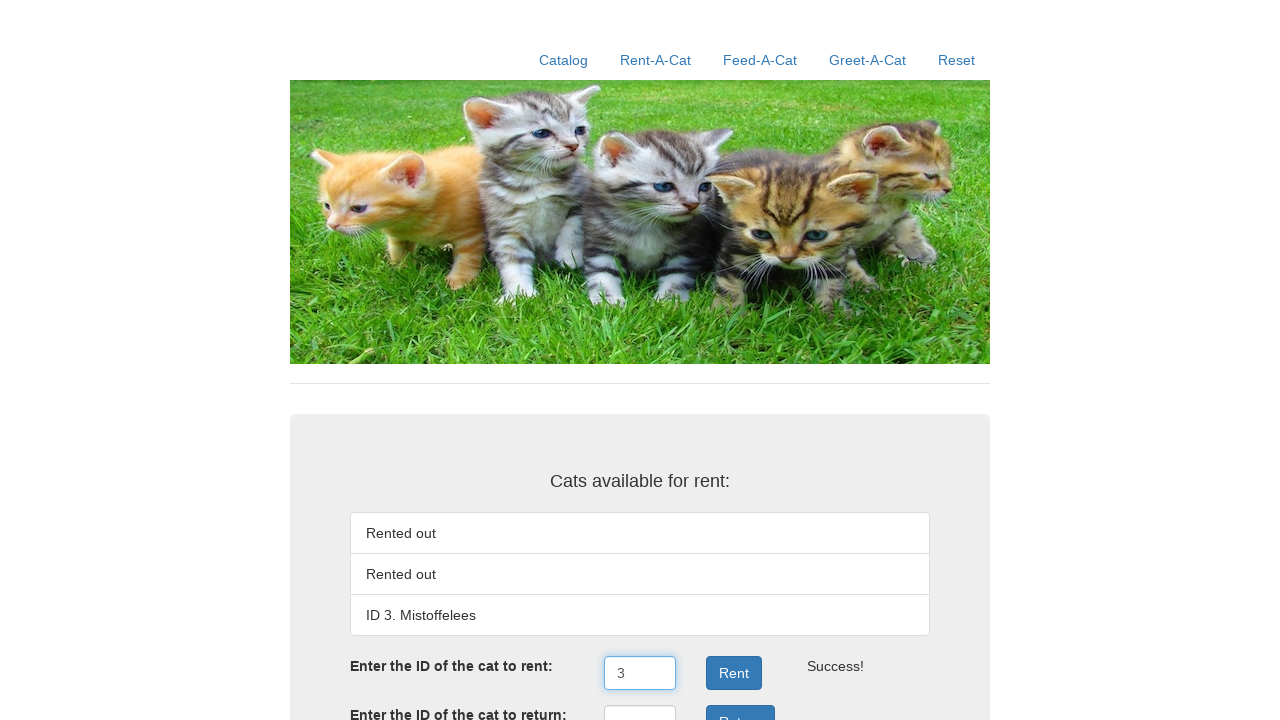

Clicked rent button to rent cat 3 at (734, 673) on .form-group:nth-child(3) .btn
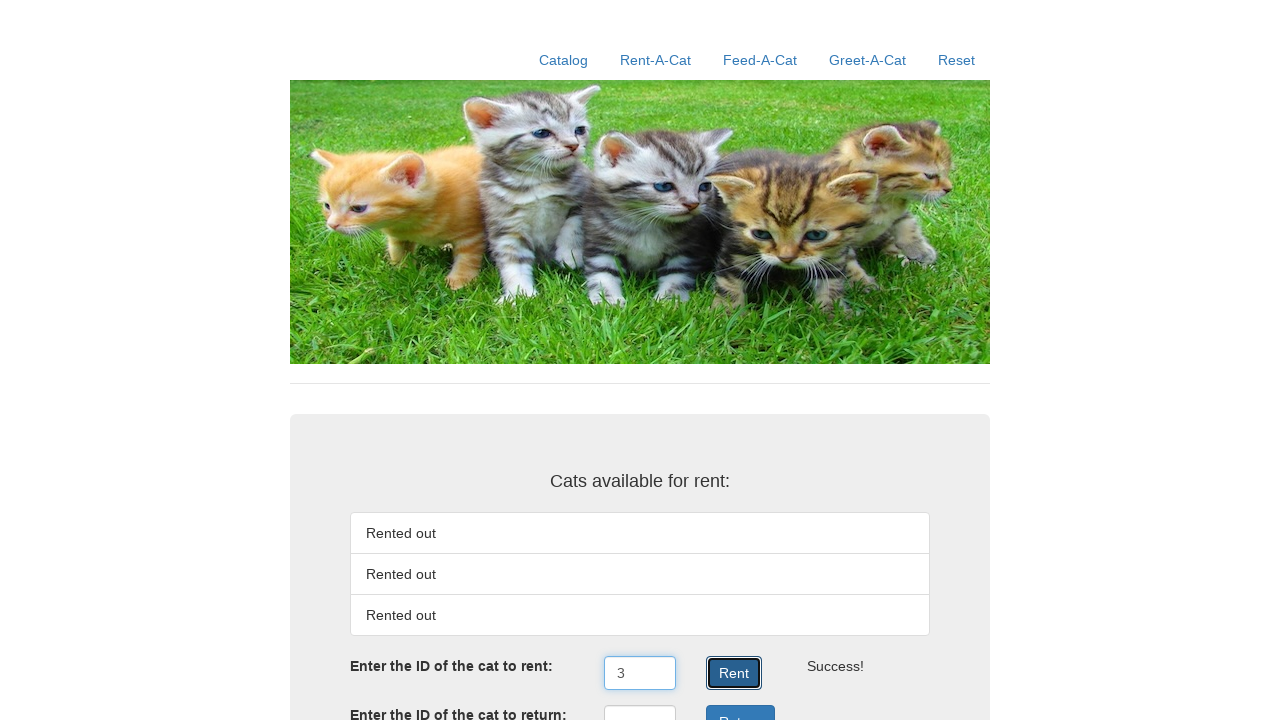

Clicked Reset link to restore all cats at (956, 60) on text=Reset
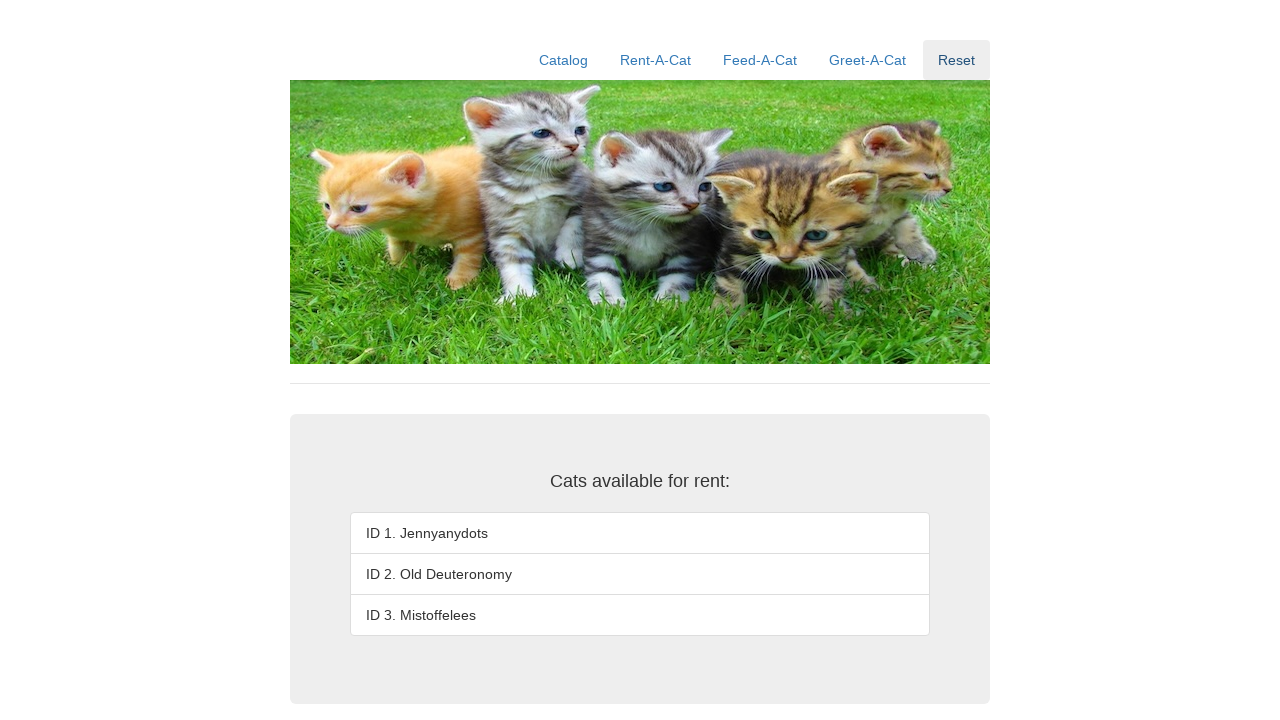

Verified cat 1 is restored and visible
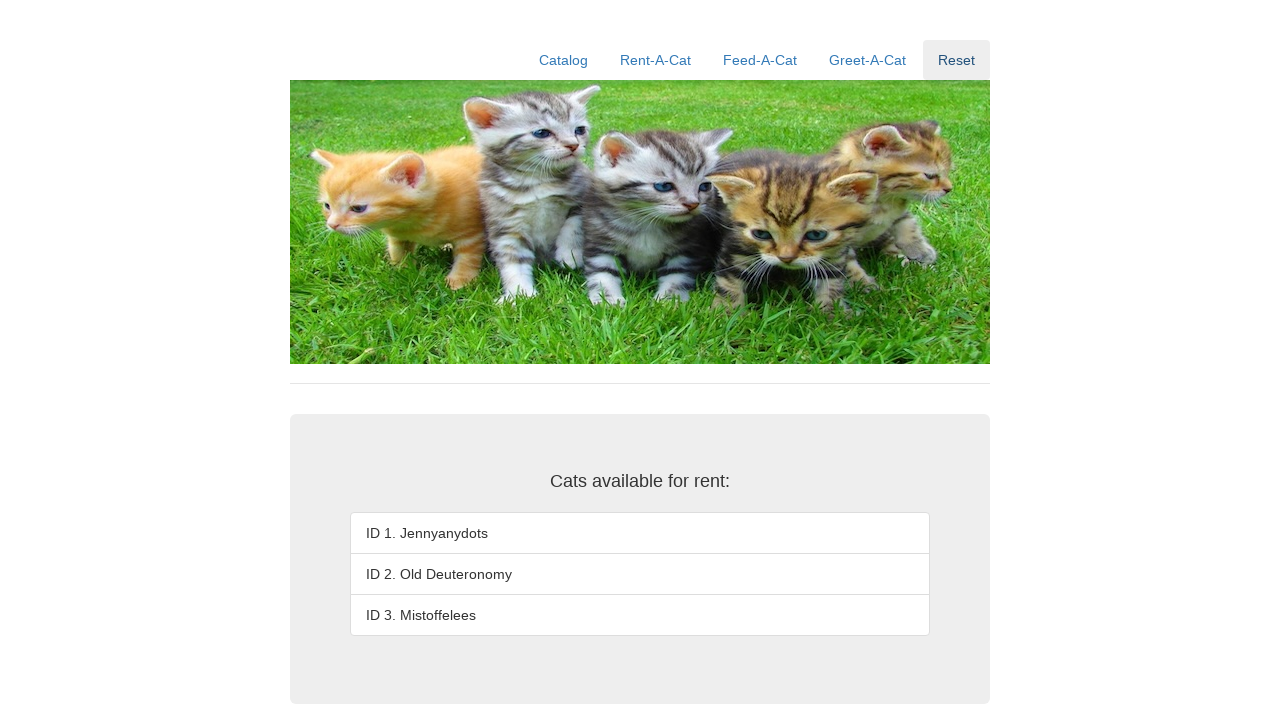

Verified cat 2 is restored and visible
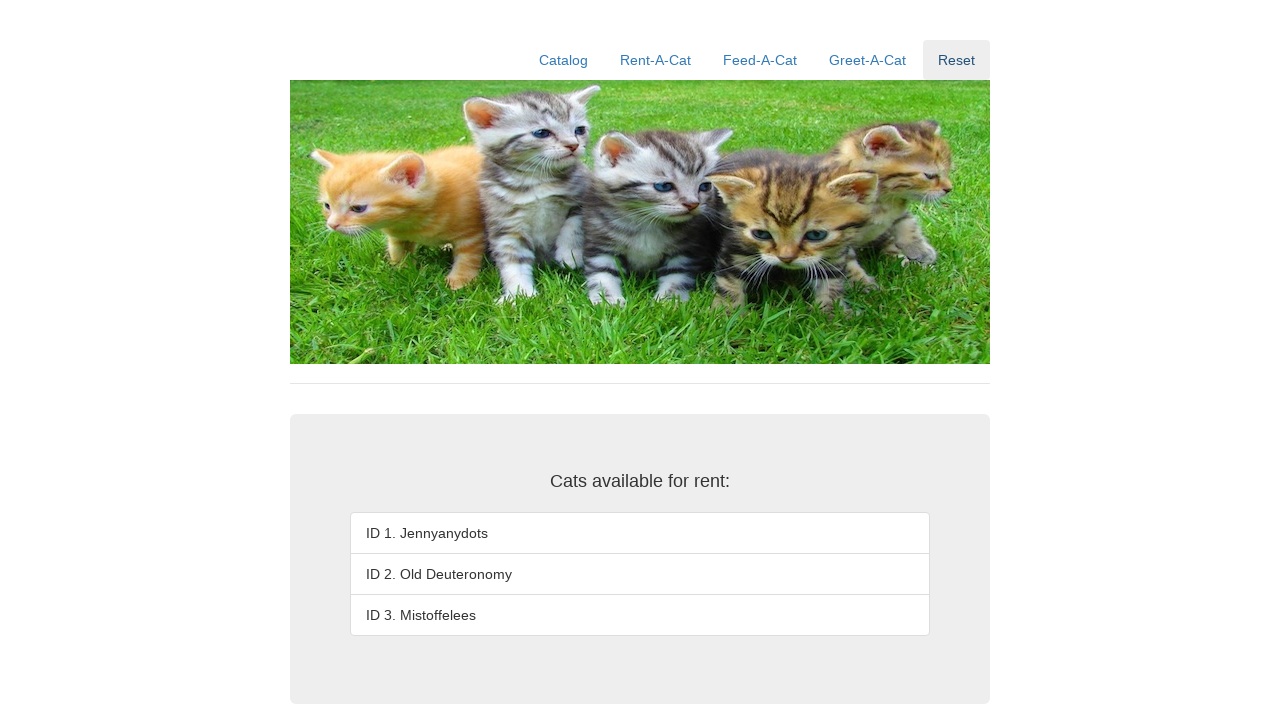

Verified cat 3 is restored and visible
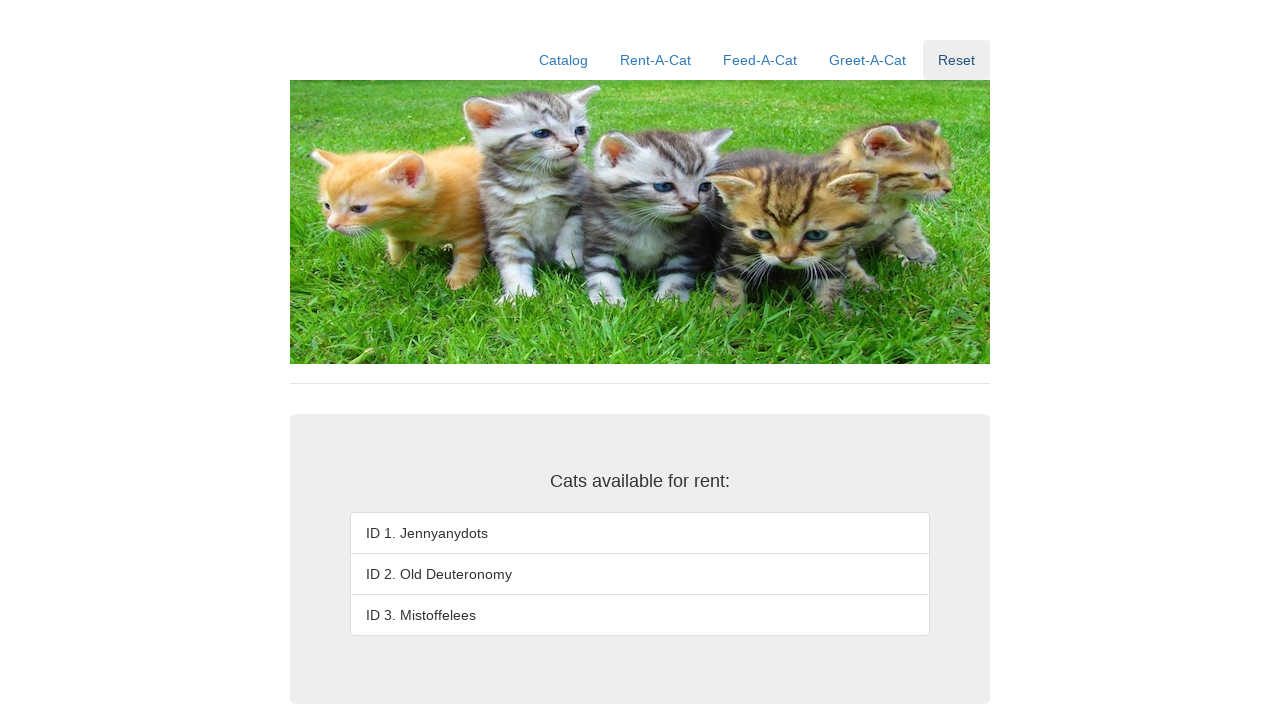

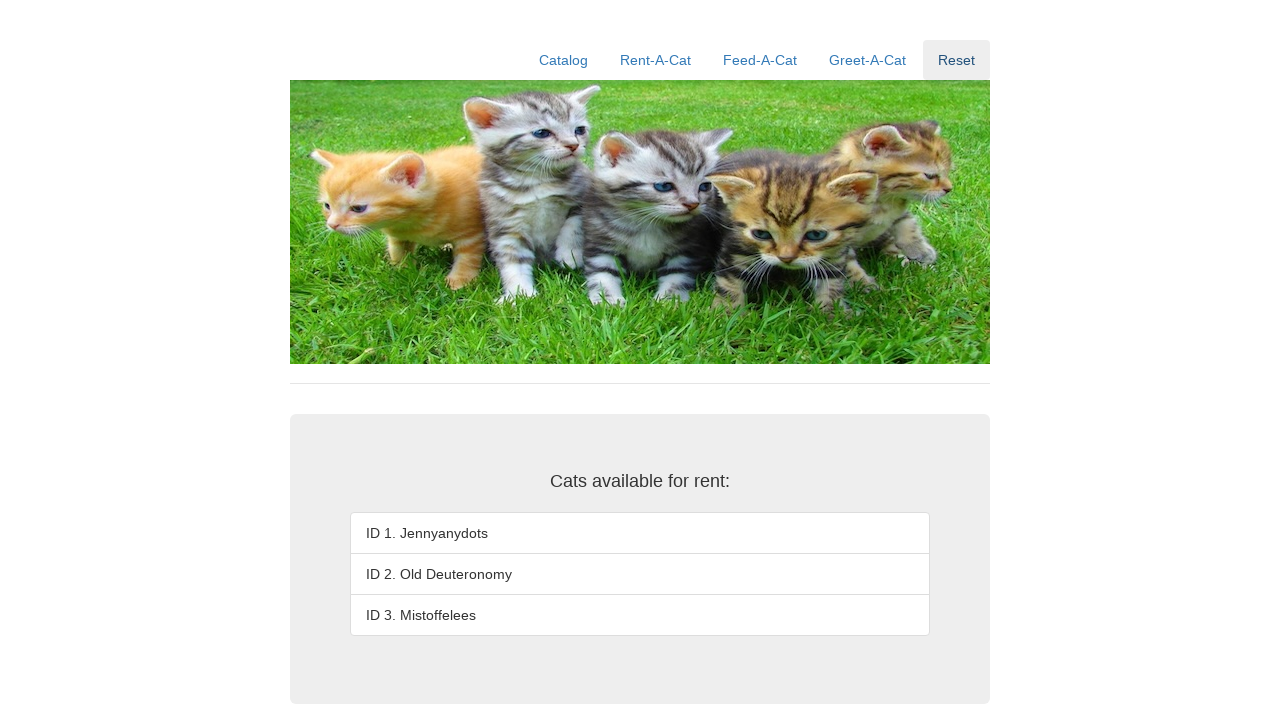